Navigates to the OrangeHRM login page and verifies the page title is correctly displayed as "OrangeHRM"

Starting URL: https://opensource-demo.orangehrmlive.com/web/index.php/auth/login

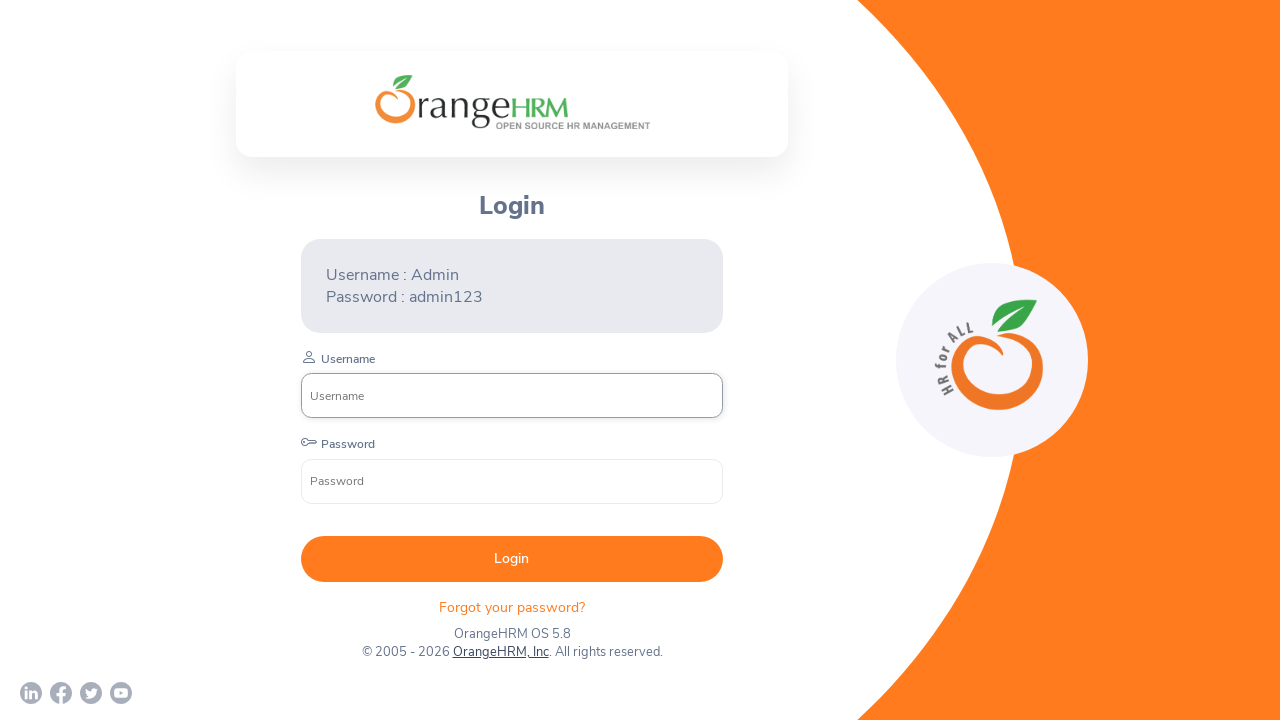

Navigated to OrangeHRM login page
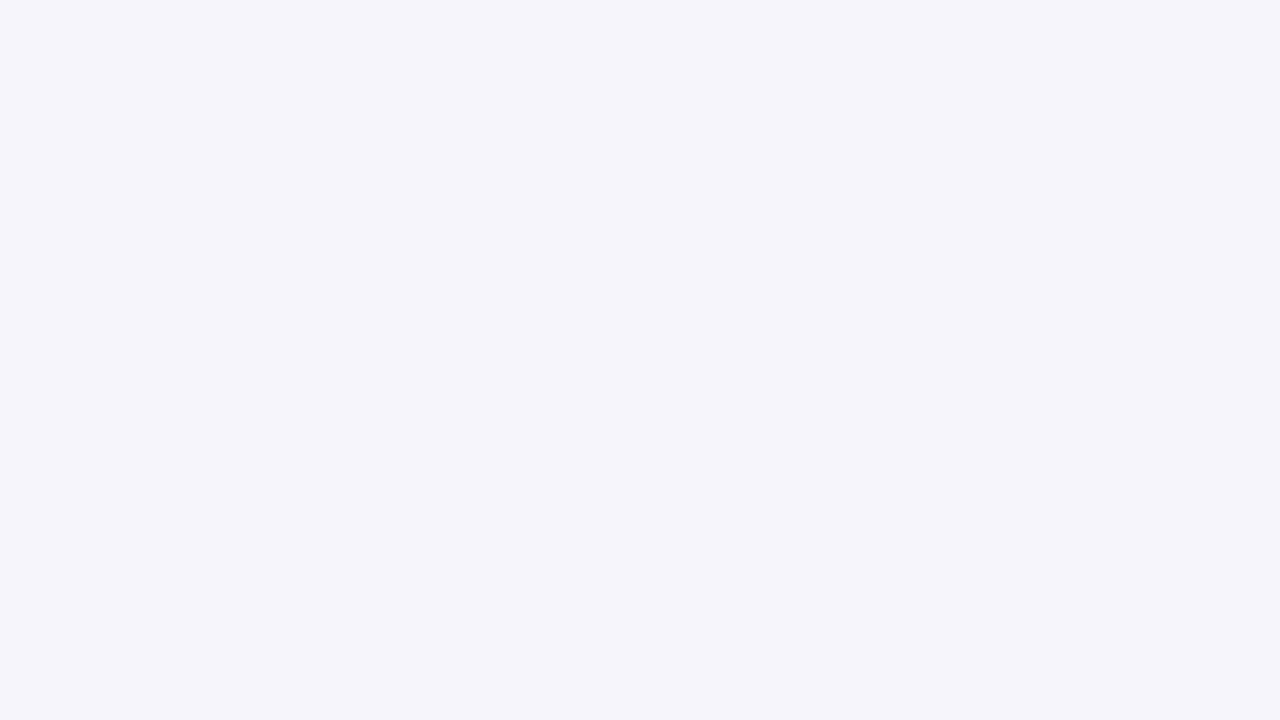

Page fully loaded (domcontentloaded)
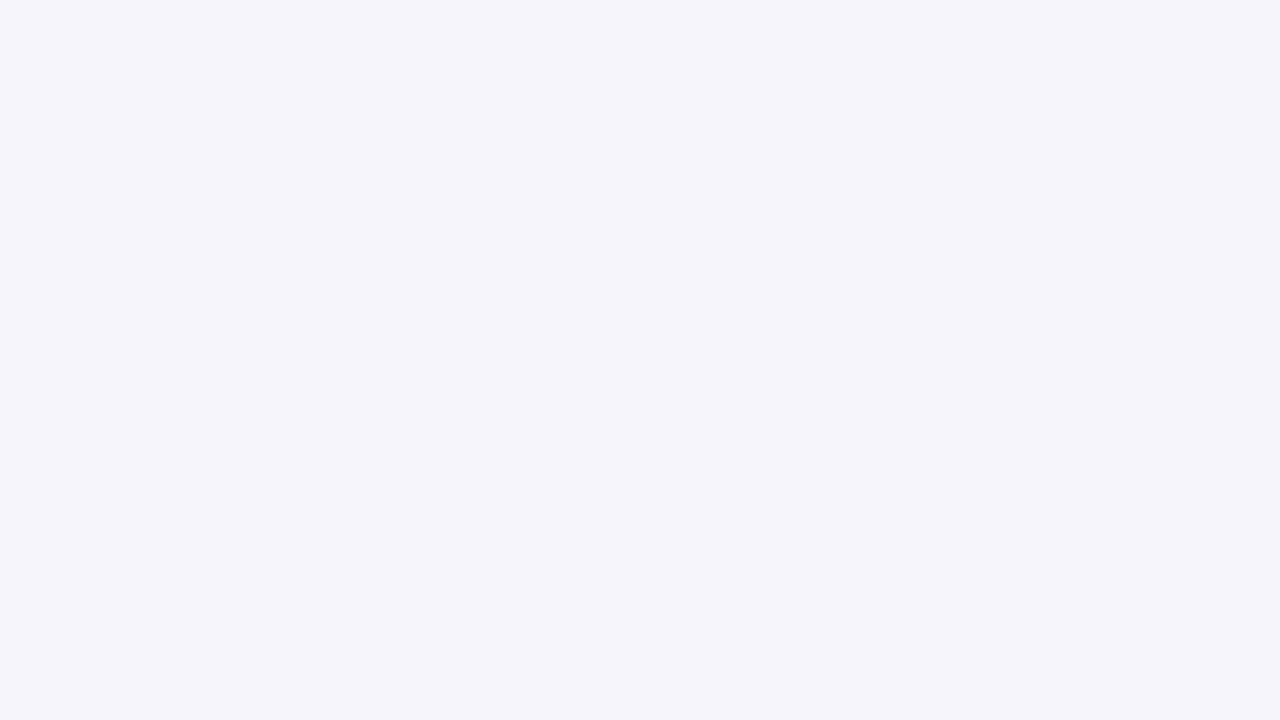

Page title verified as 'OrangeHRM'
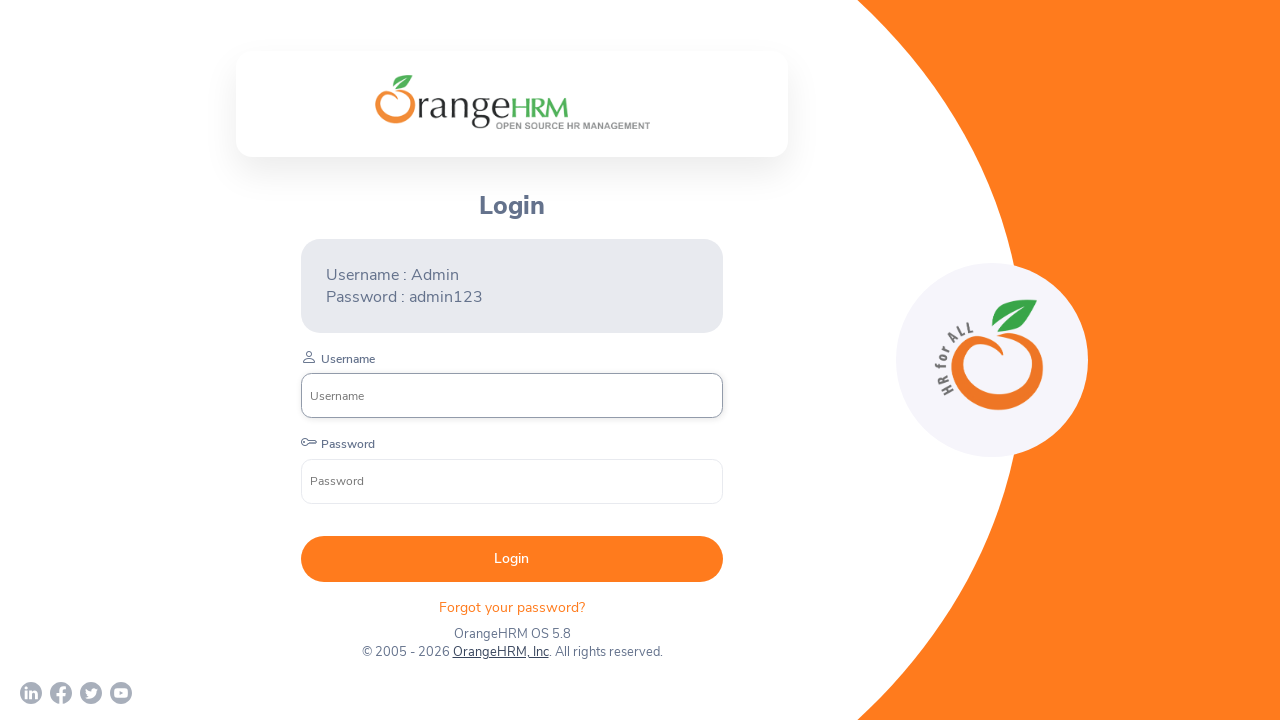

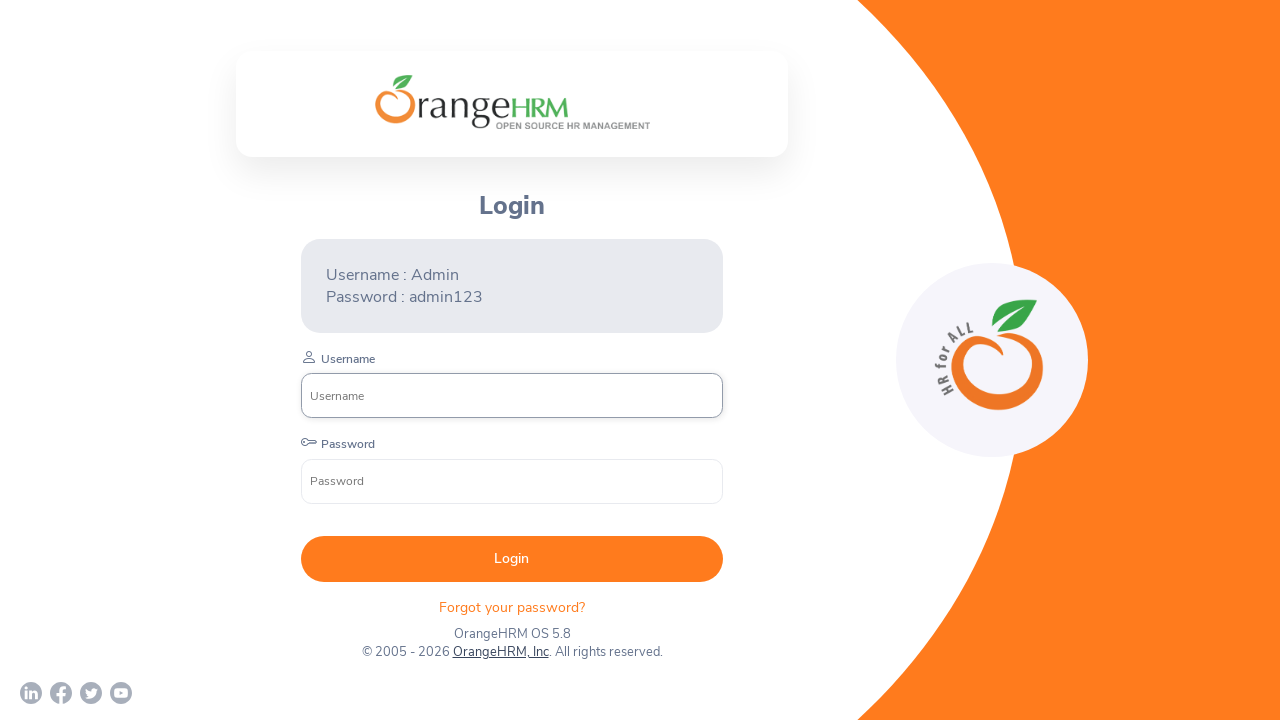